Tests JavaScript alert acceptance by clicking a button that triggers an alert, verifying the alert text, and accepting it

Starting URL: https://automationfc.github.io/basic-form/

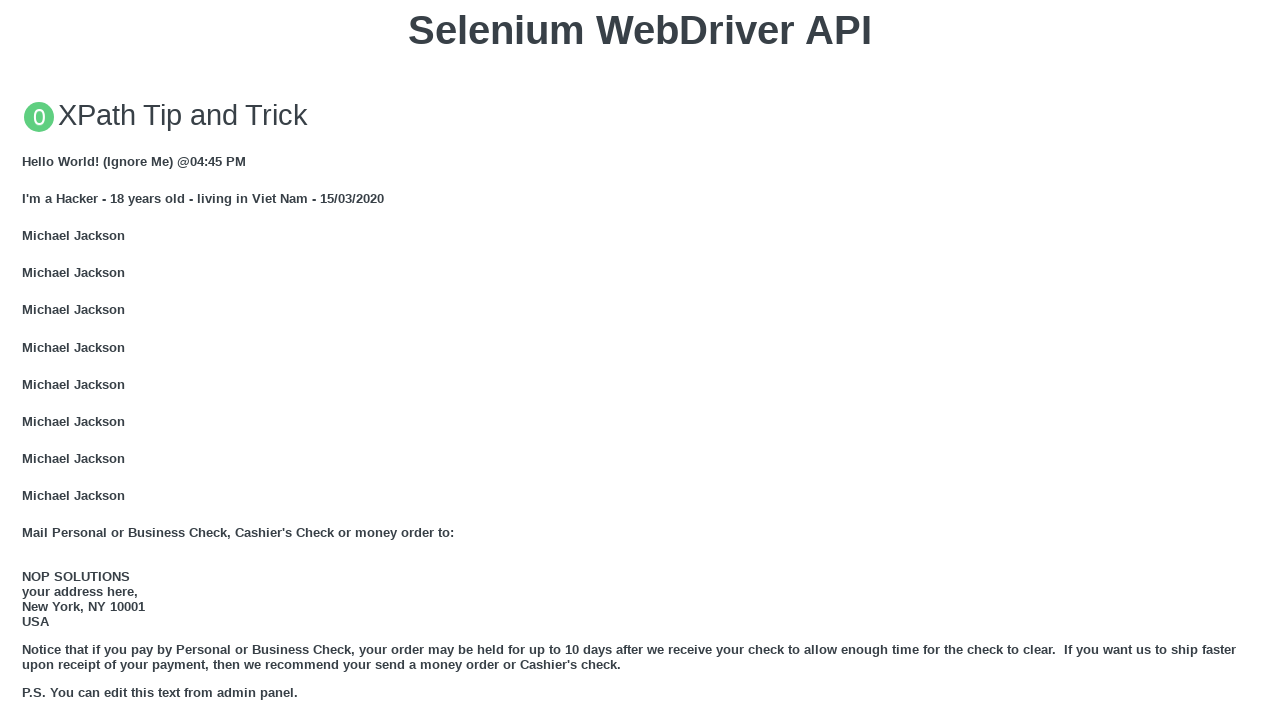

Clicked 'Click for JS Alert' button to trigger alert at (640, 360) on xpath=//button[text()='Click for JS Alert']
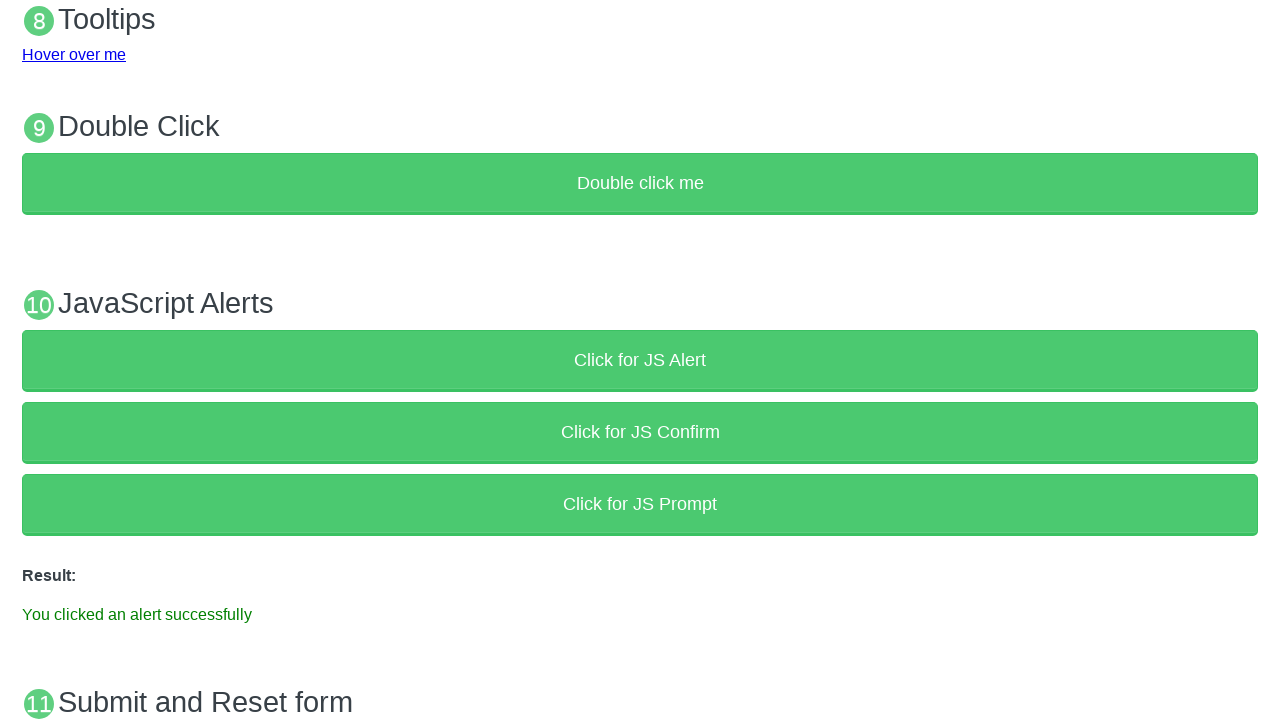

Set up dialog handler to accept alerts
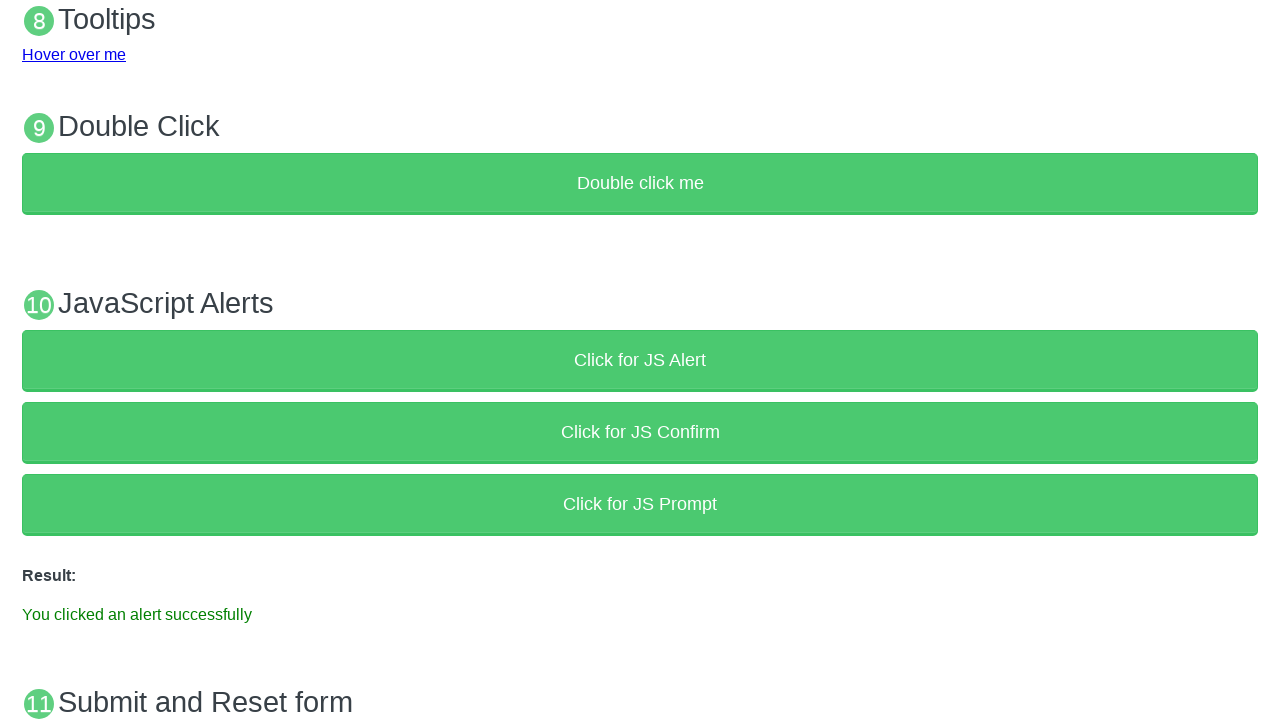

Clicked 'Click for JS Alert' button to trigger and accept alert at (640, 360) on xpath=//button[text()='Click for JS Alert']
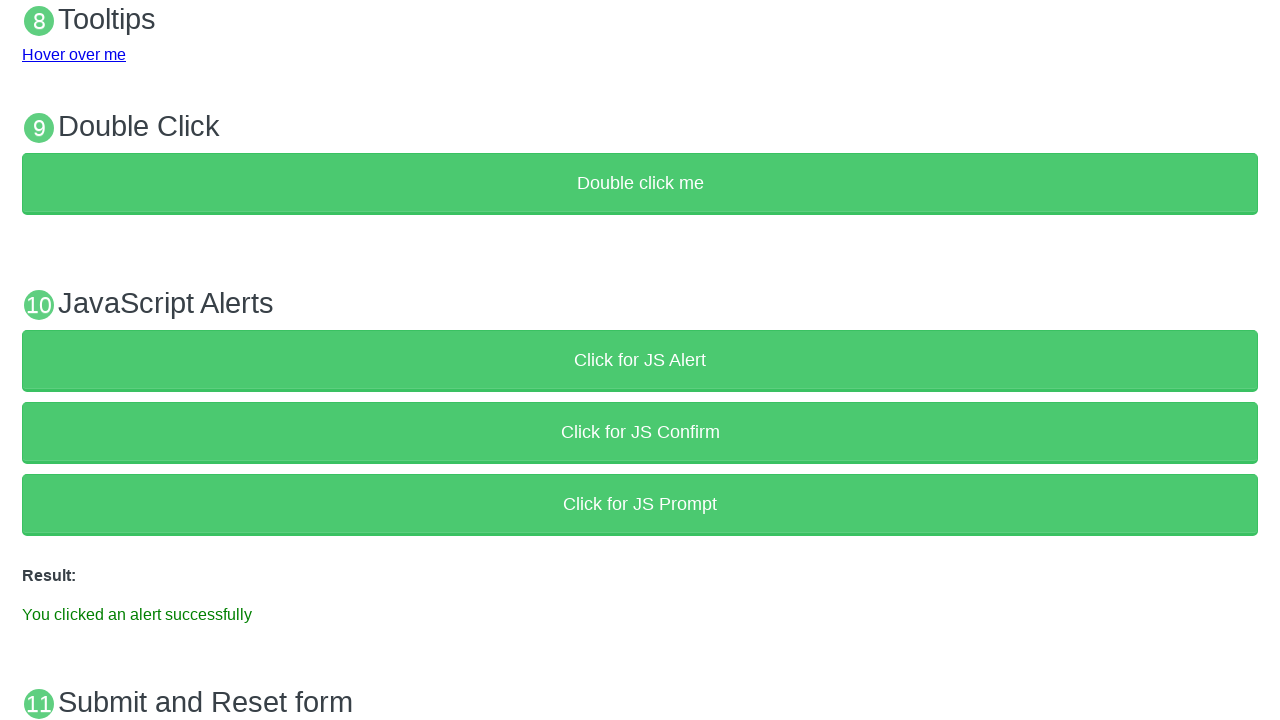

Alert result element appeared on the page
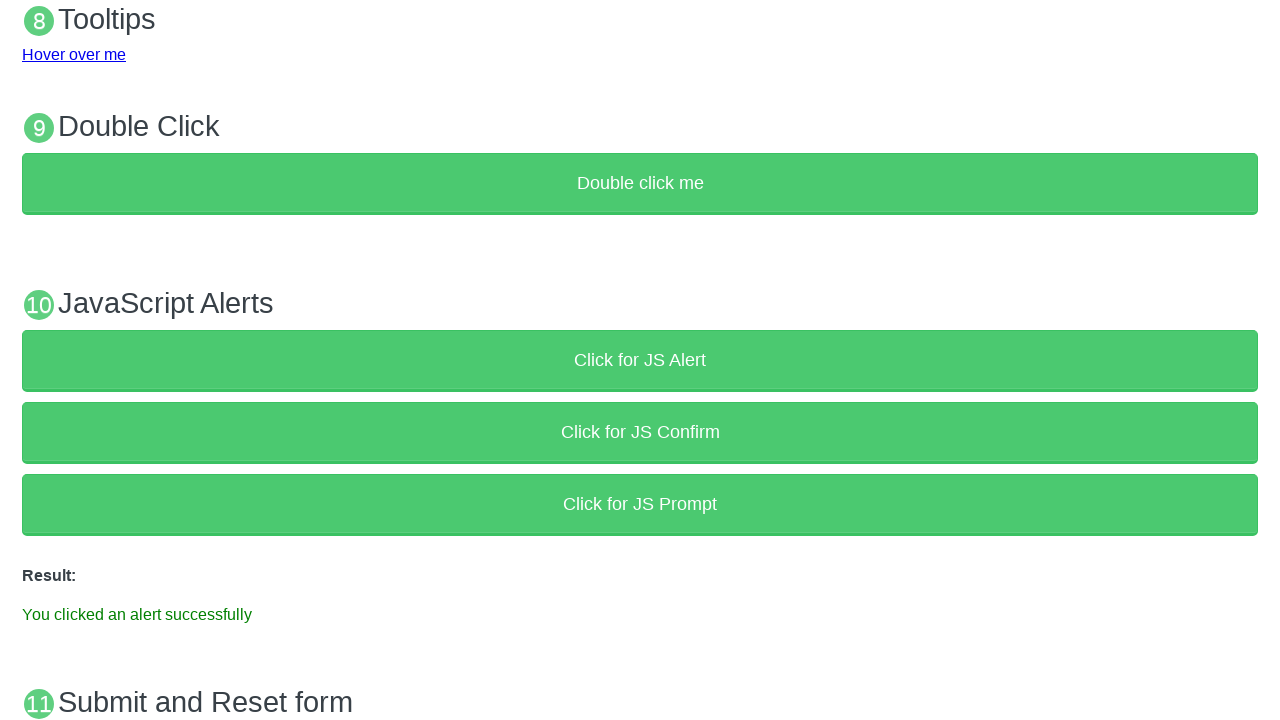

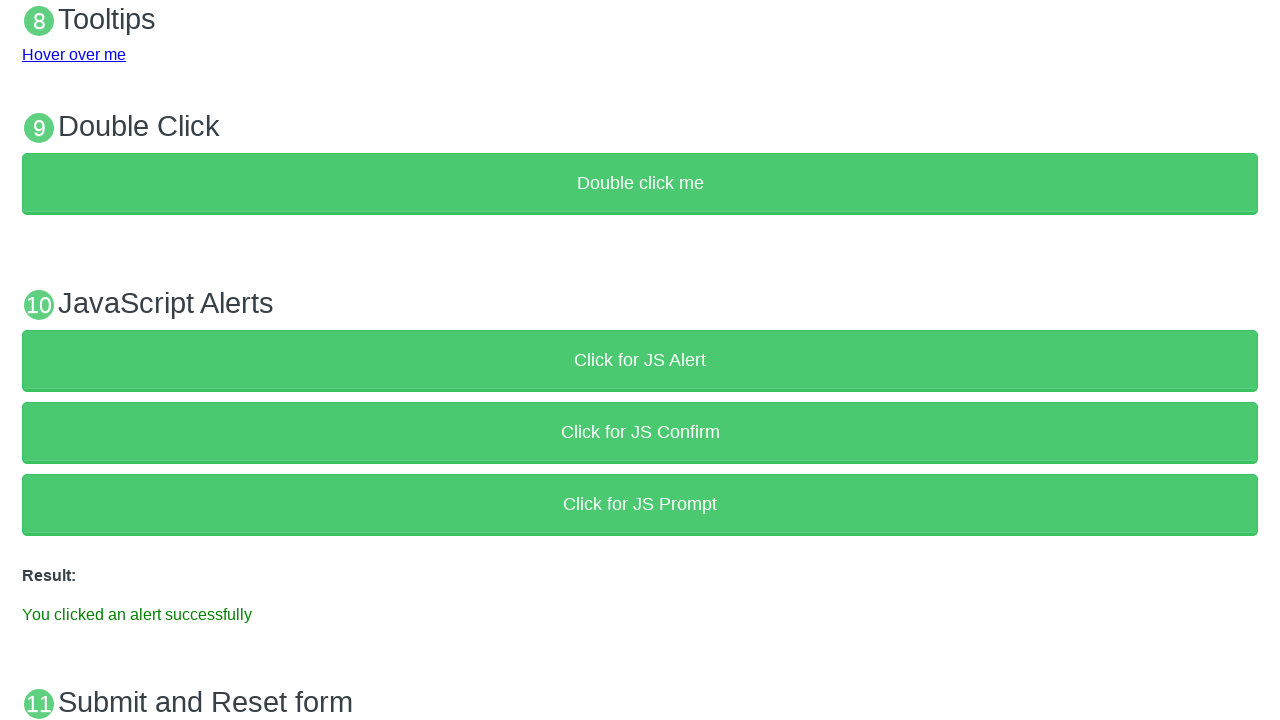